Tests the Price Transparency and Price Estimator functionality on Ascension Healthcare website by navigating through the price transparency section, selecting a blood lab test, entering a zip code, selecting an insurance provider, and verifying the price estimation output.

Starting URL: https://healthcare.ascension.org/

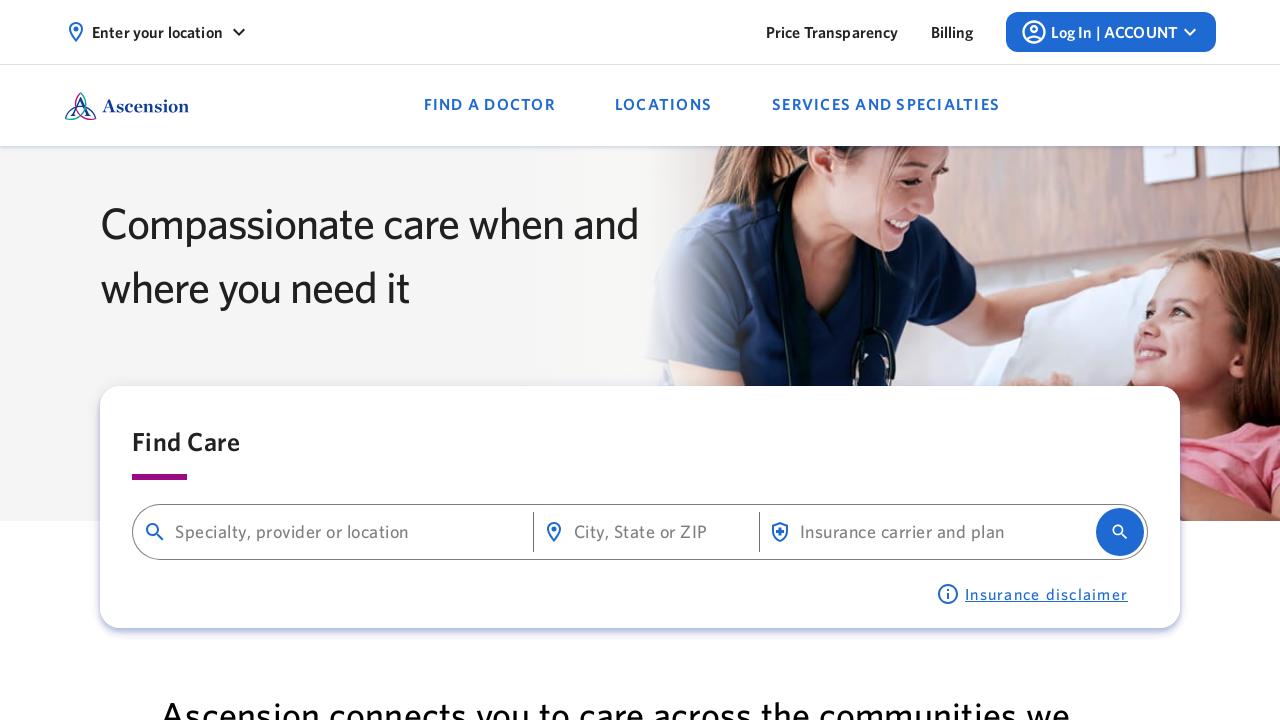

Ascension Healthcare homepage loaded
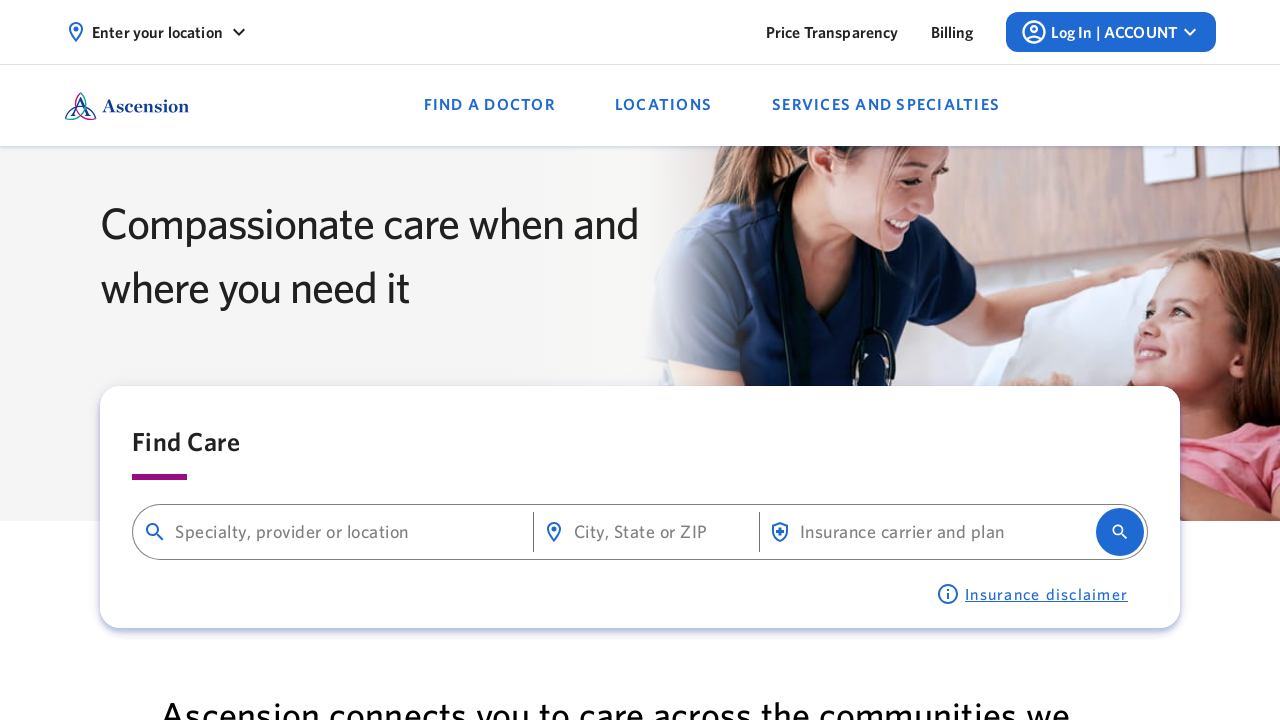

Clicked on Price Transparency link at (832, 32) on text=Price Transparency
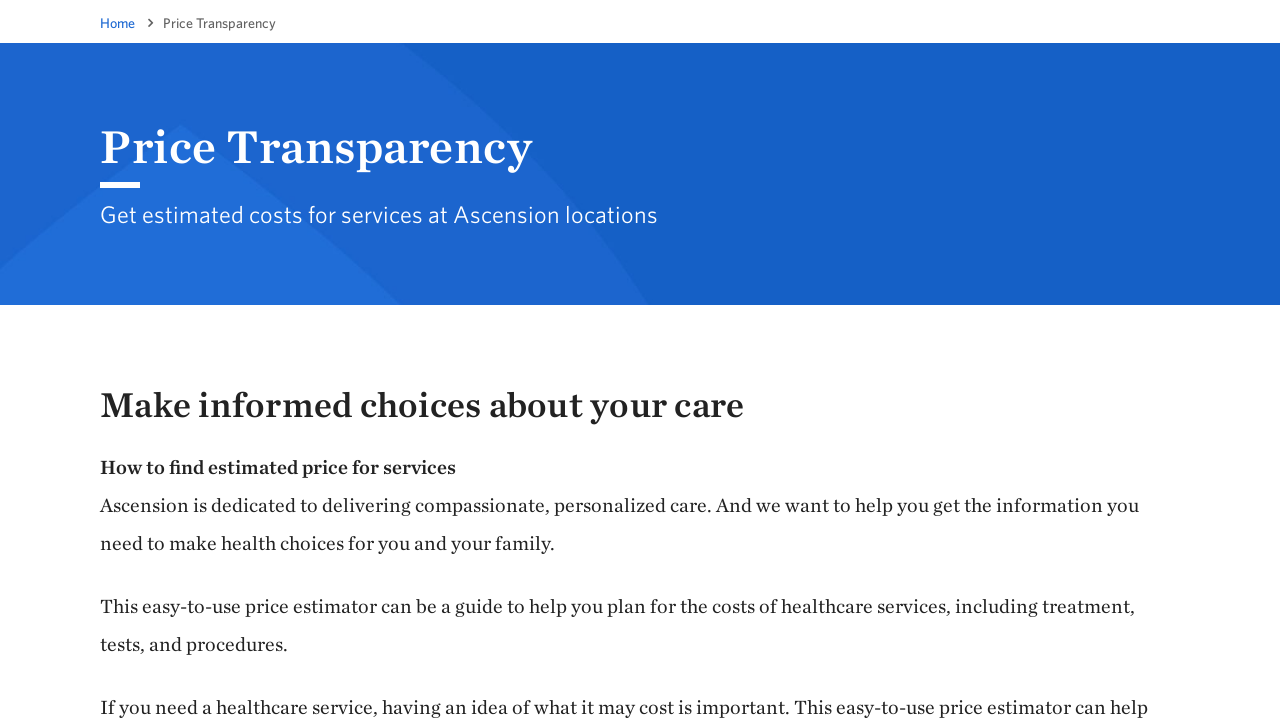

Price Transparency page loaded
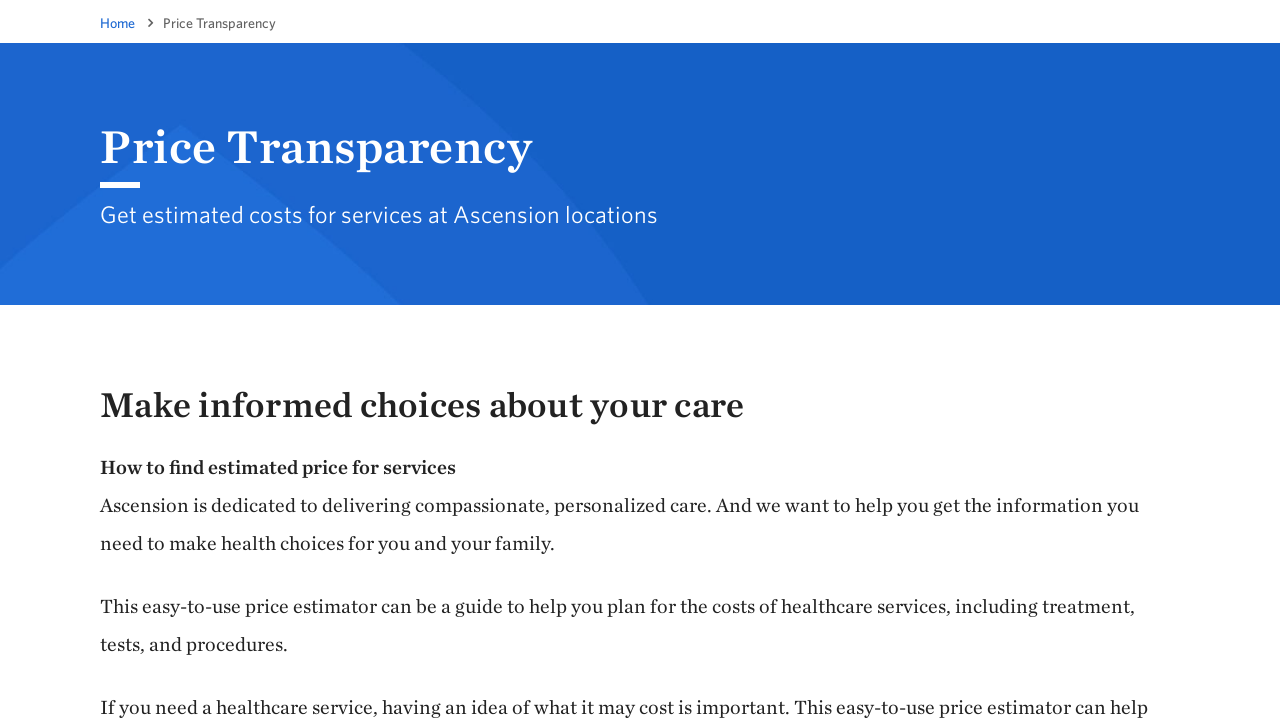

Clicked on Price Estimator button at (190, 361) on xpath=//*[@id='content']/div/div[2]/div/div/div/div/div[2]/div/div/a
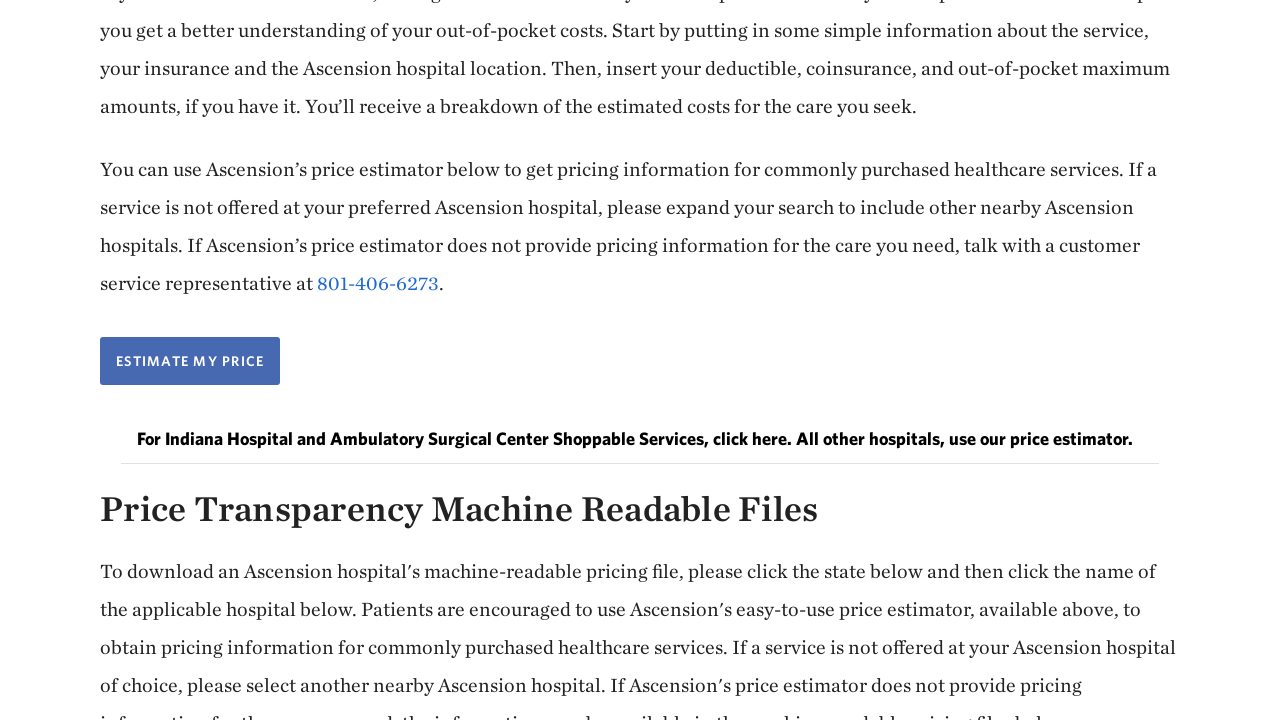

Waited for Price Estimator to load
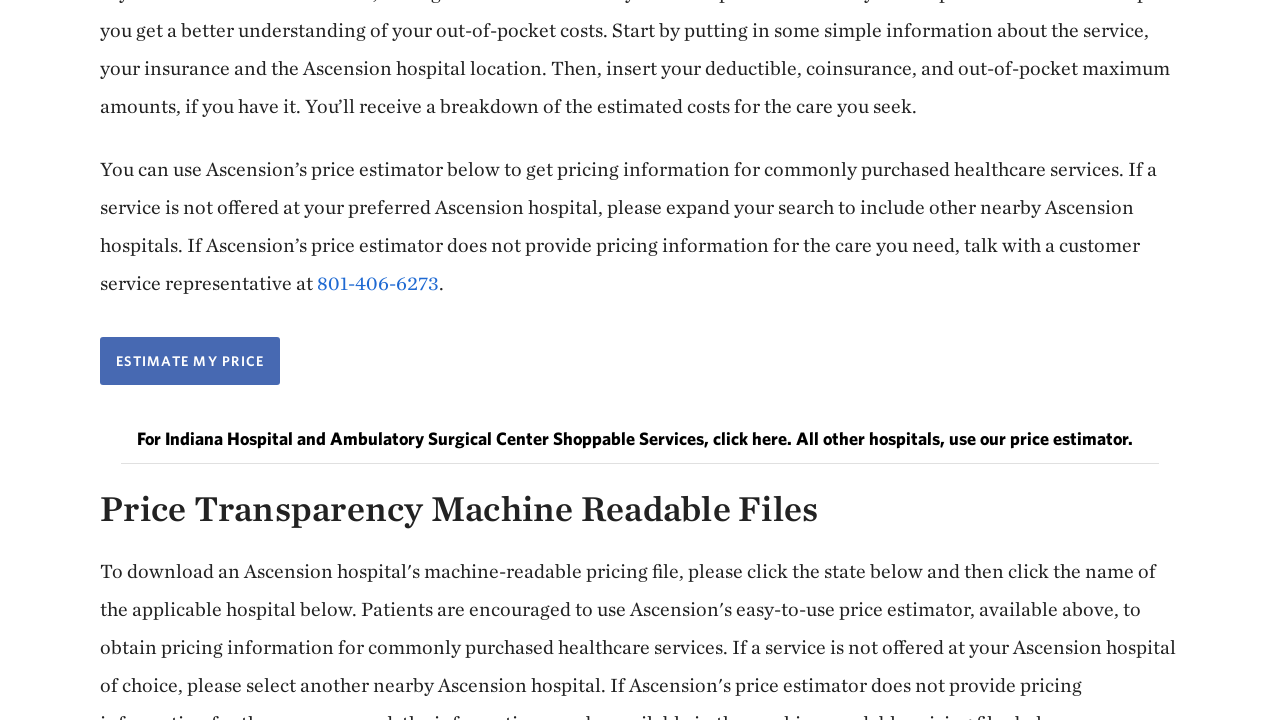

Switched to Price Estimator tab
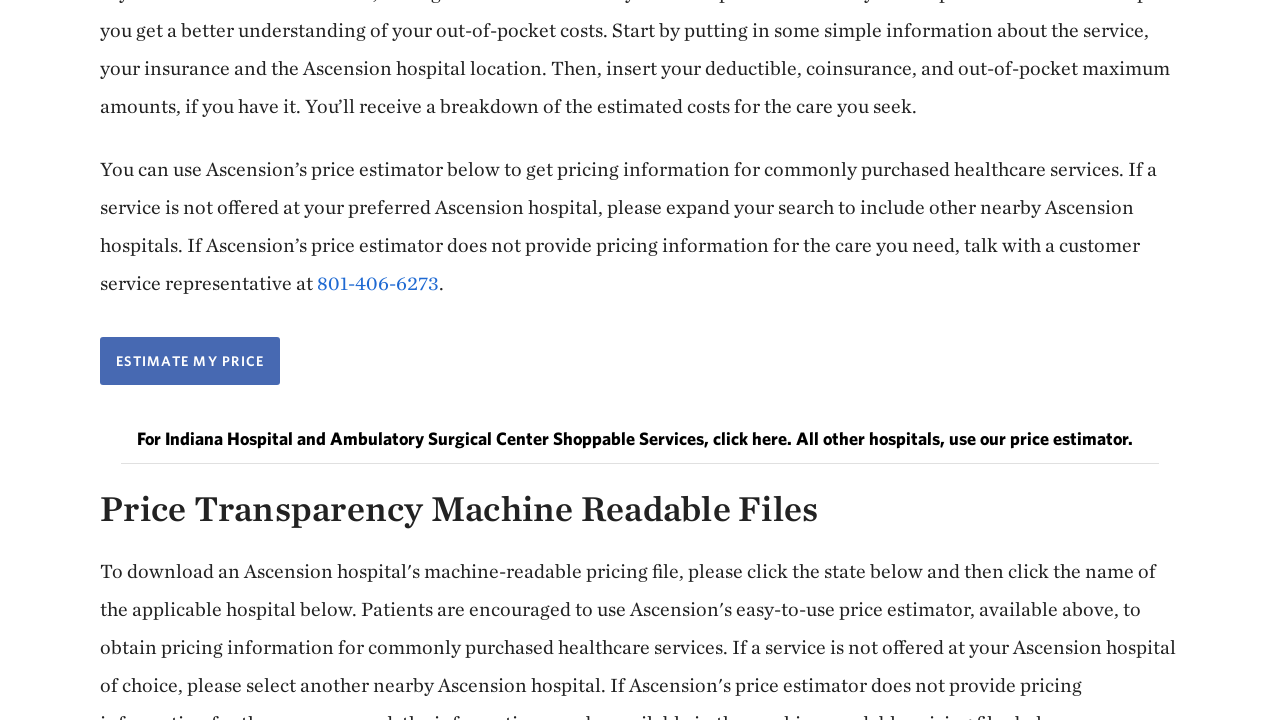

Price Estimator page header appeared
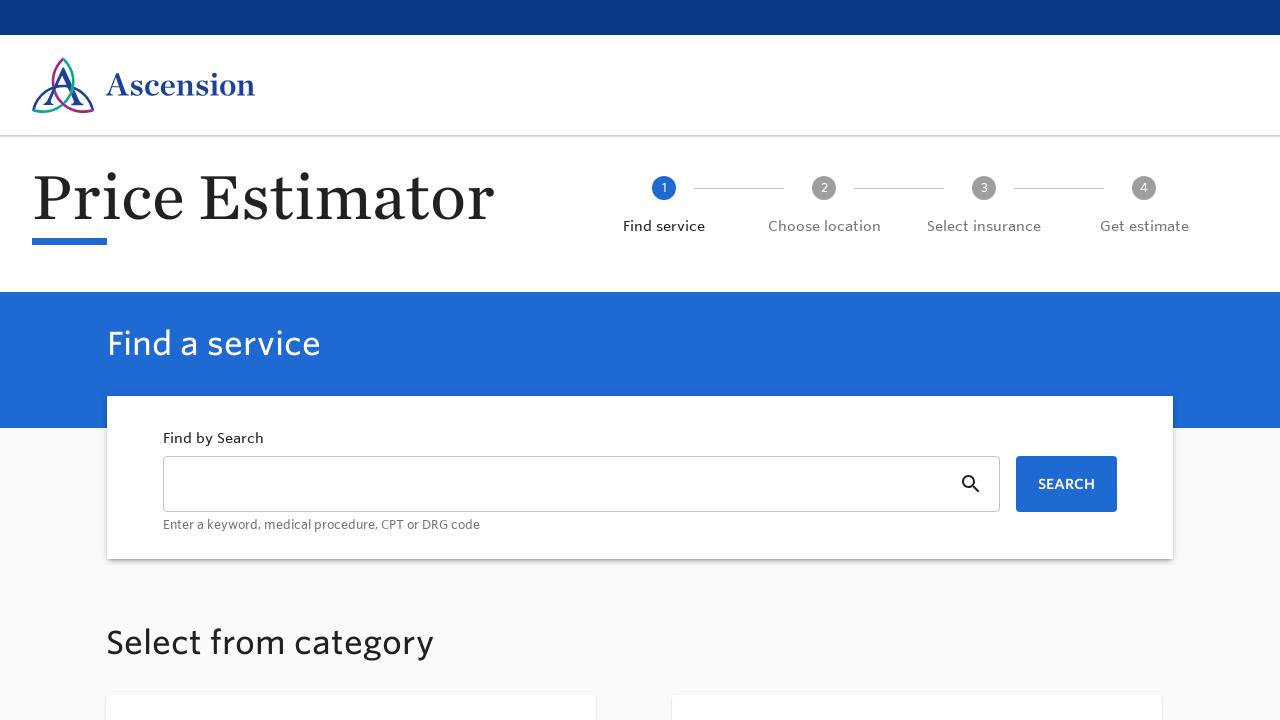

Clicked on Labs category at (342, 361) on text=Labs
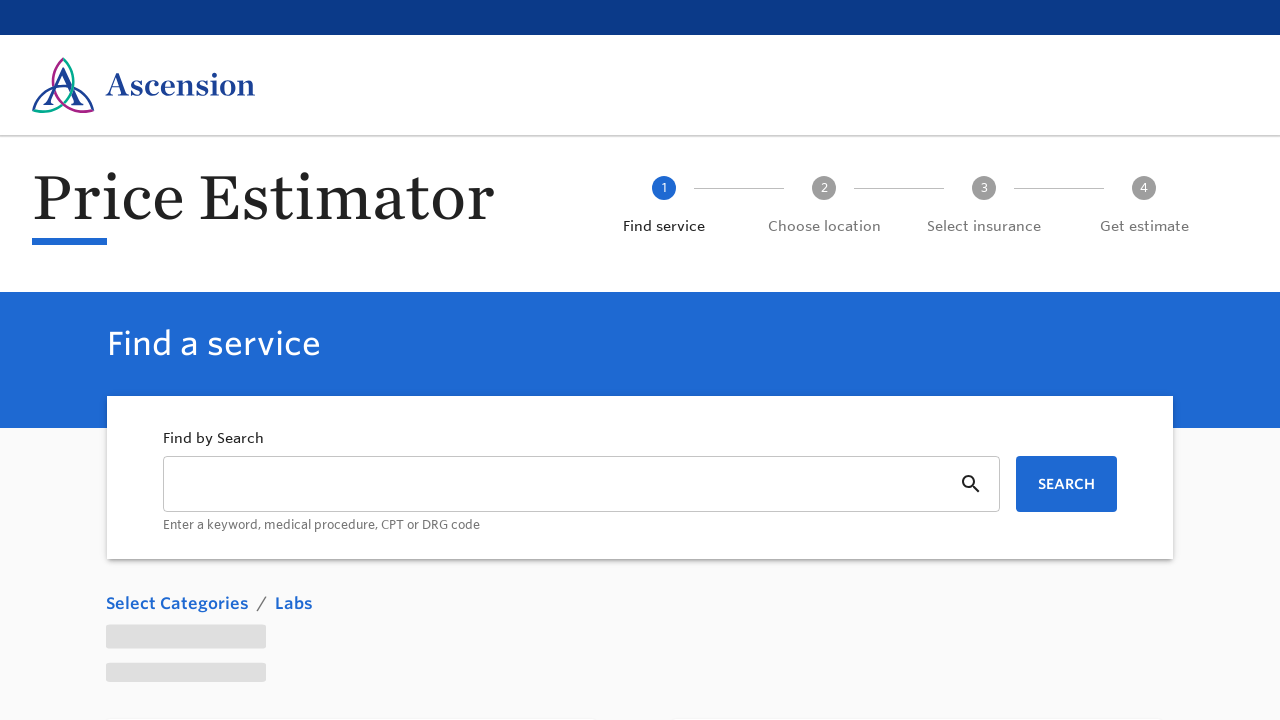

Clicked on Blood subcategory at (342, 361) on text=Blood
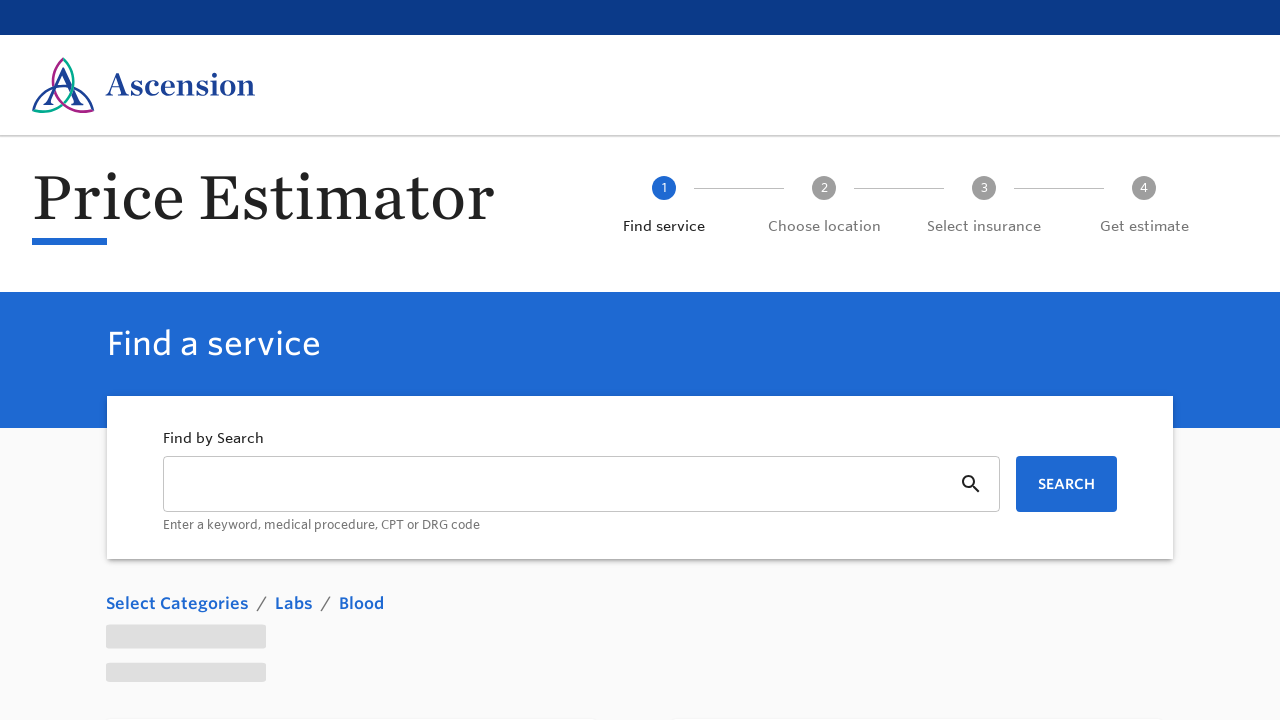

Clicked on Routine lab testing at (908, 461) on text=Routine lab testing
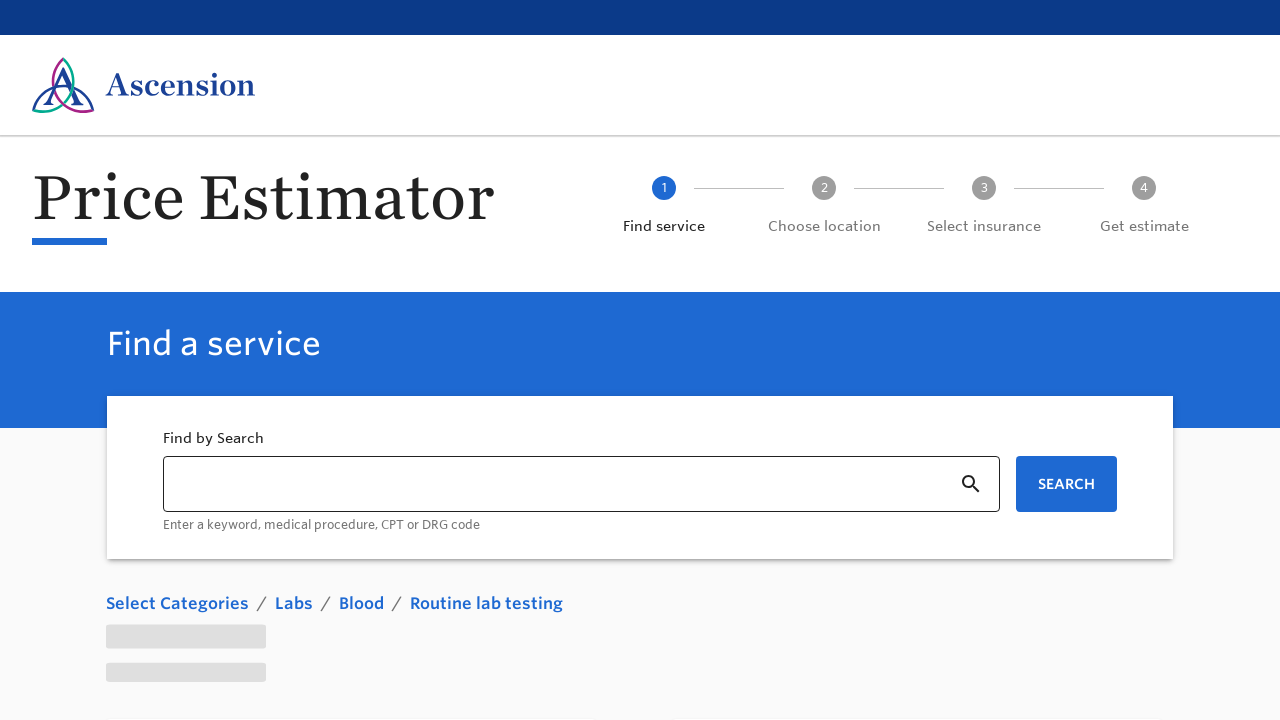

Selected first blood lab test option at (639, 361) on xpath=//*[@id='root']/div/section/section/div/div[2]/button/div/p[1]
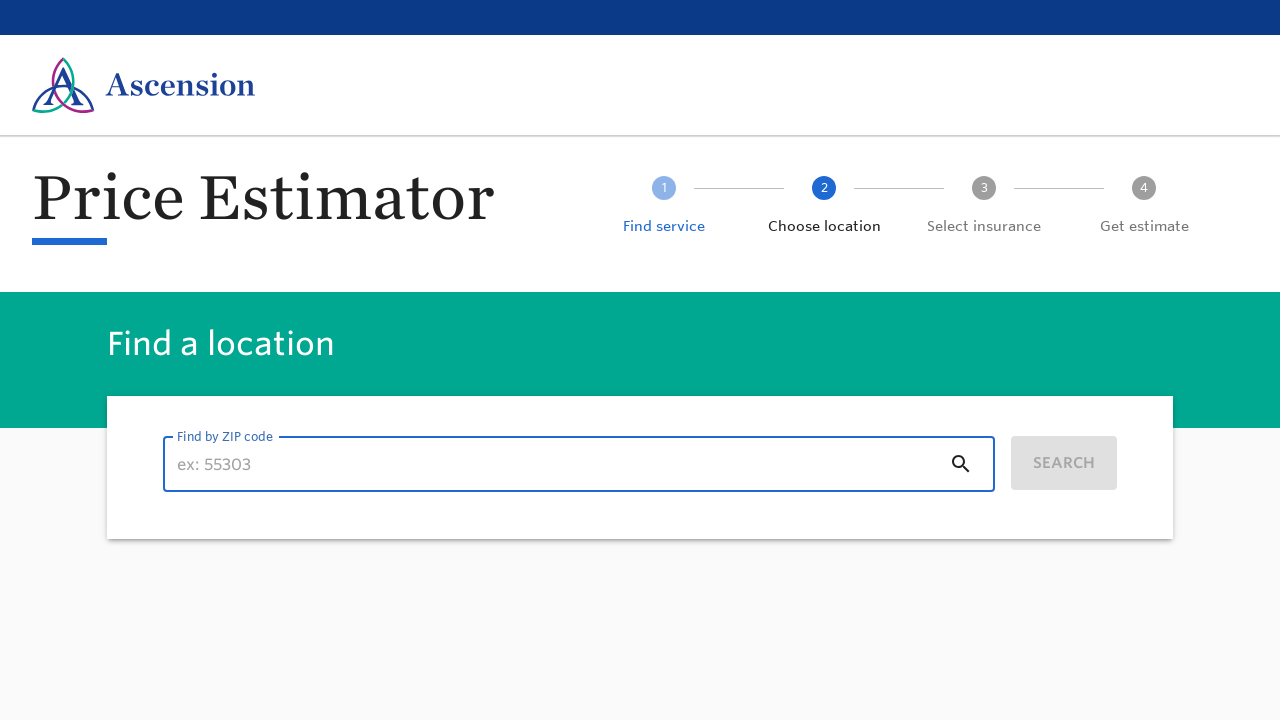

Cleared zip code search field on #searchbar
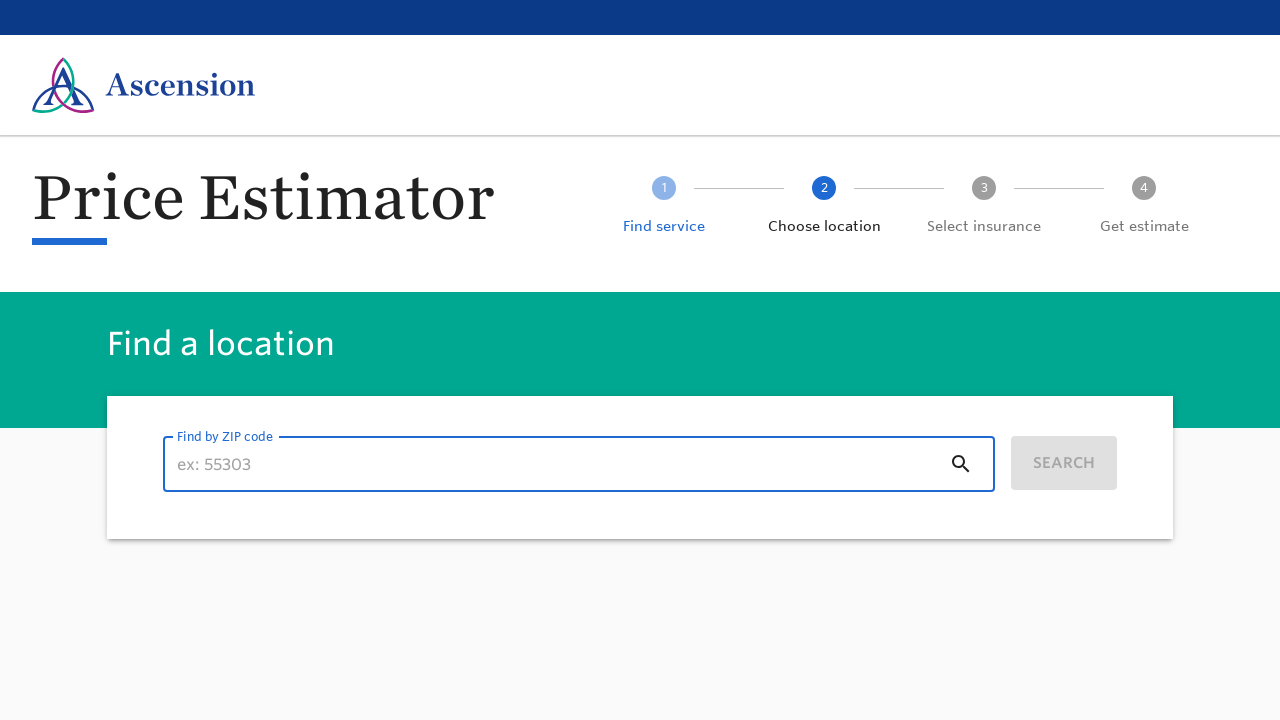

Entered zip code 60194 in search field on #searchbar
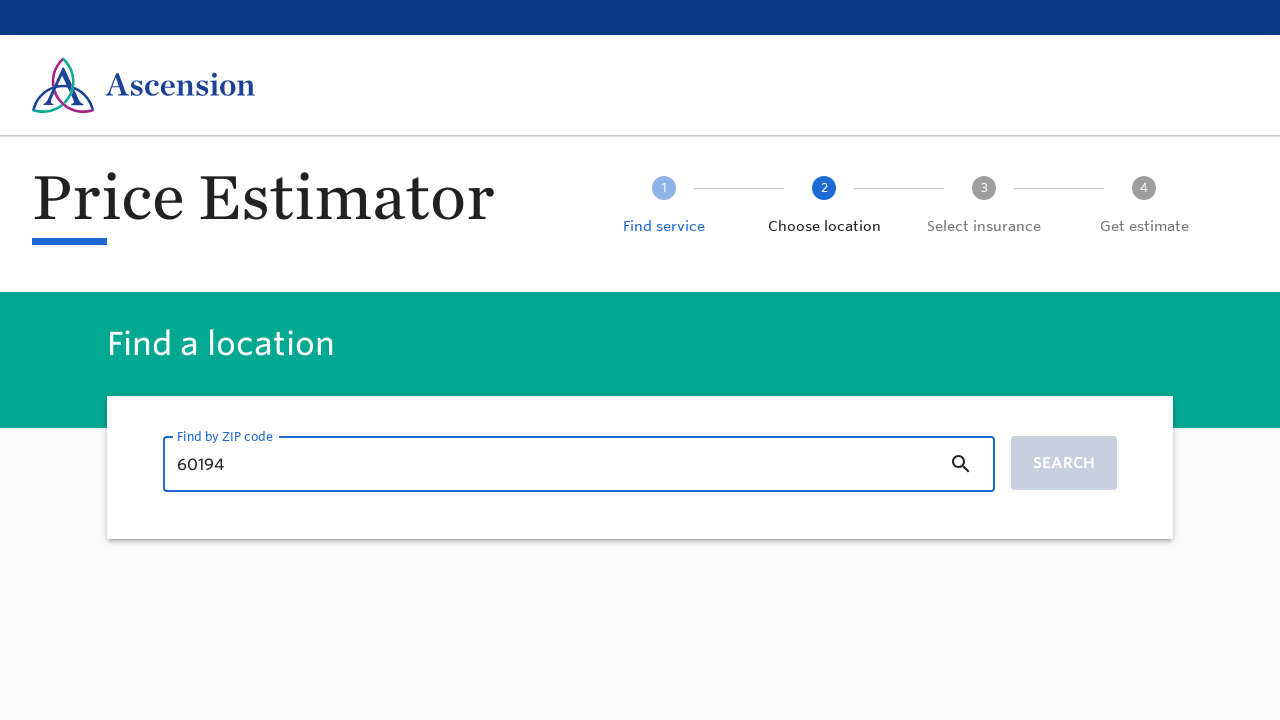

Pressed Enter to search for locations by zip code on #searchbar
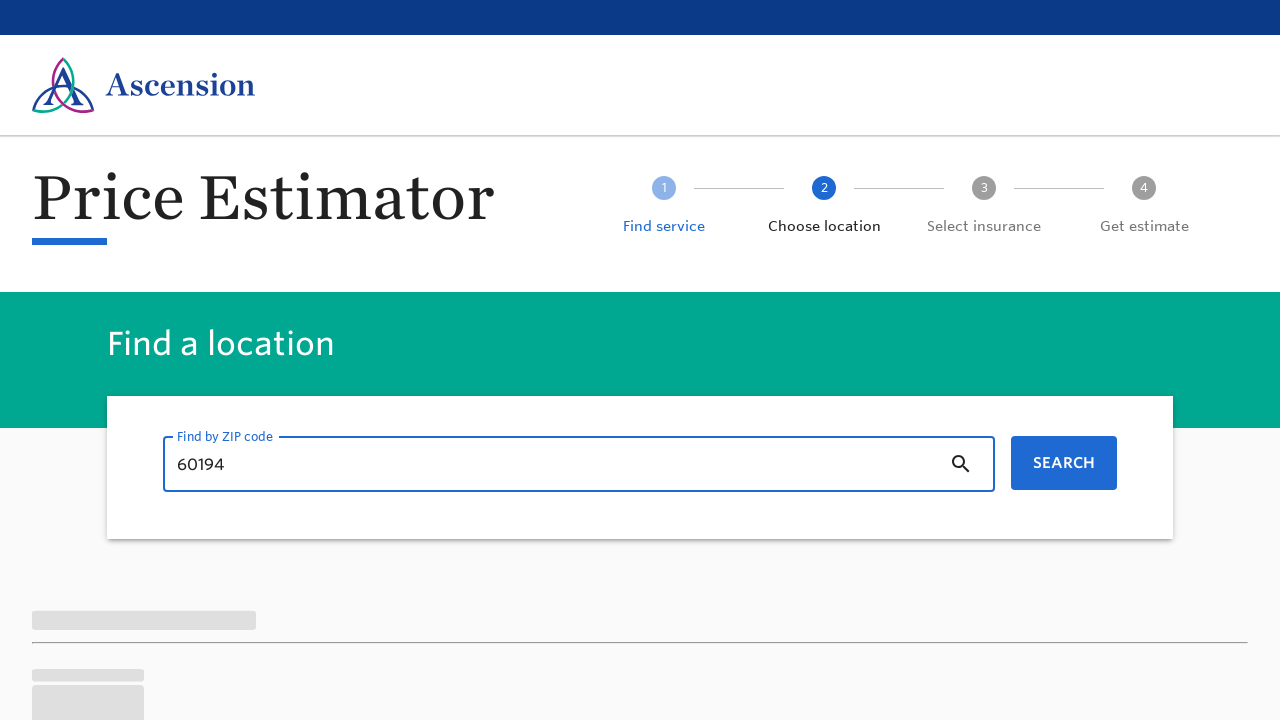

Waited for location results to appear
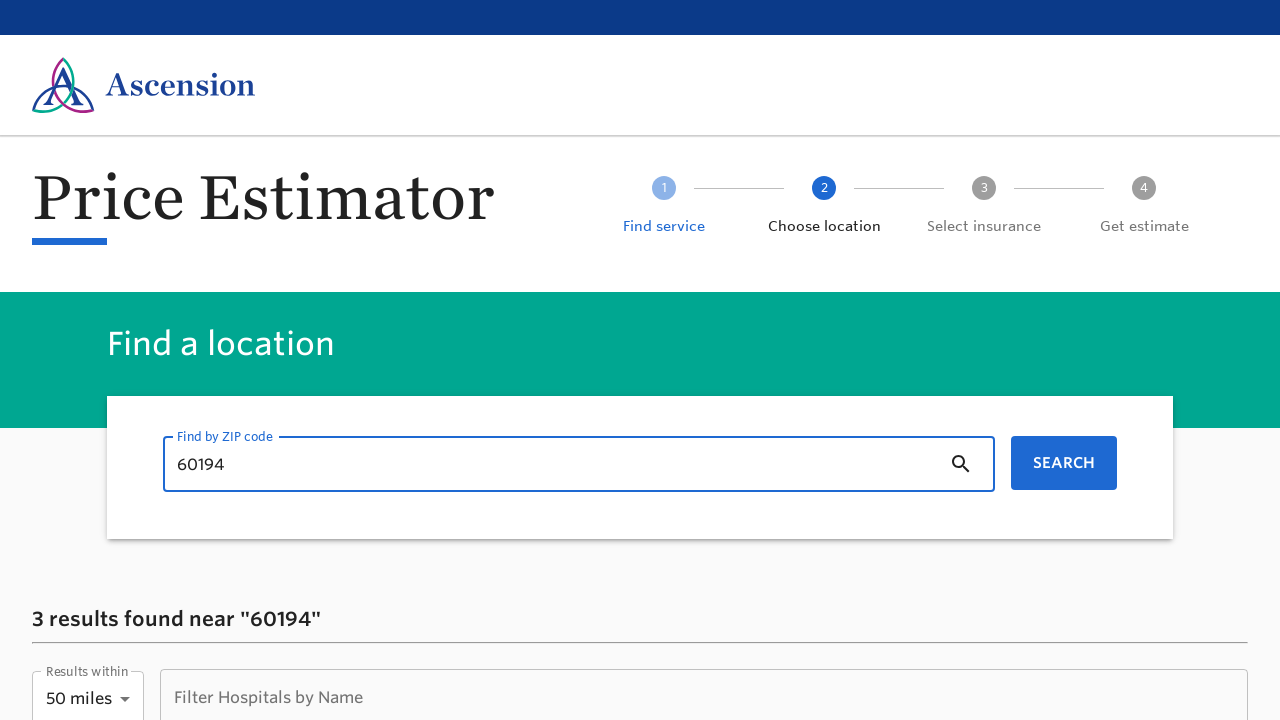

Selected first location from search results at (252, 360) on xpath=//*[@id='root']/div/section/div[2]/div/div[1]/div[1]/button/div/div/div[2]
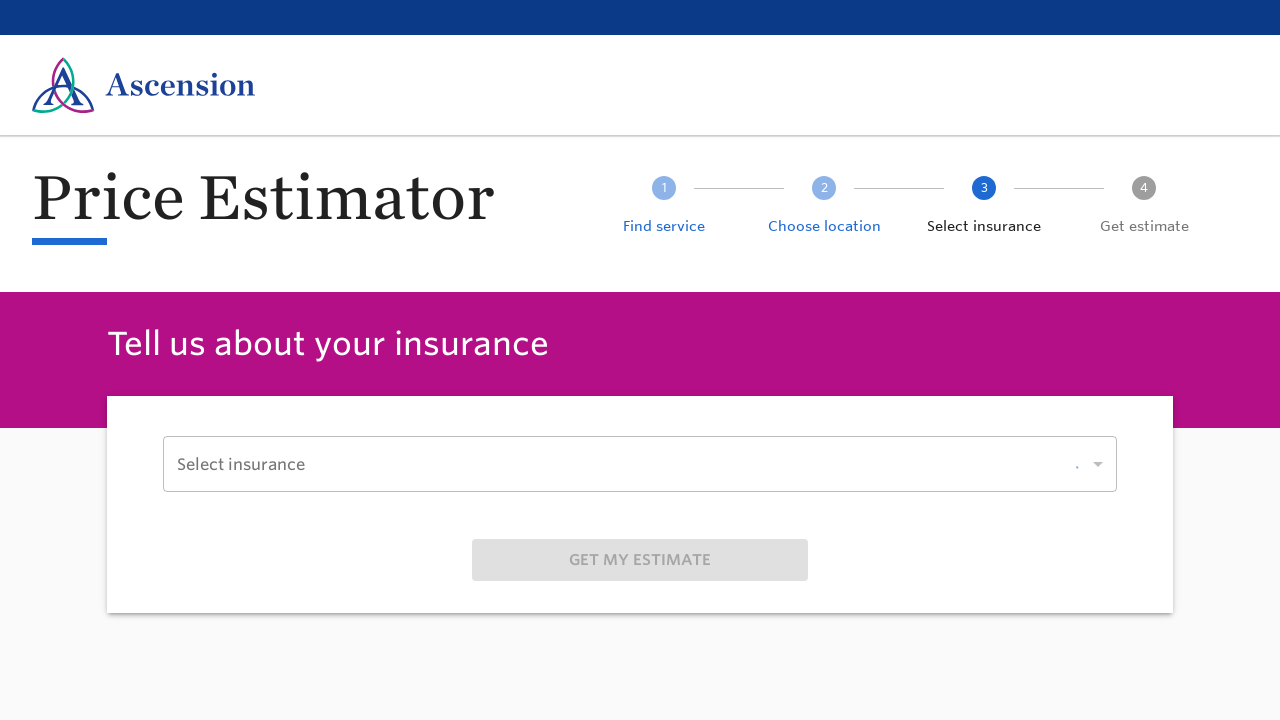

Clicked on insurance provider dropdown at (640, 464) on #insurance-provider-select
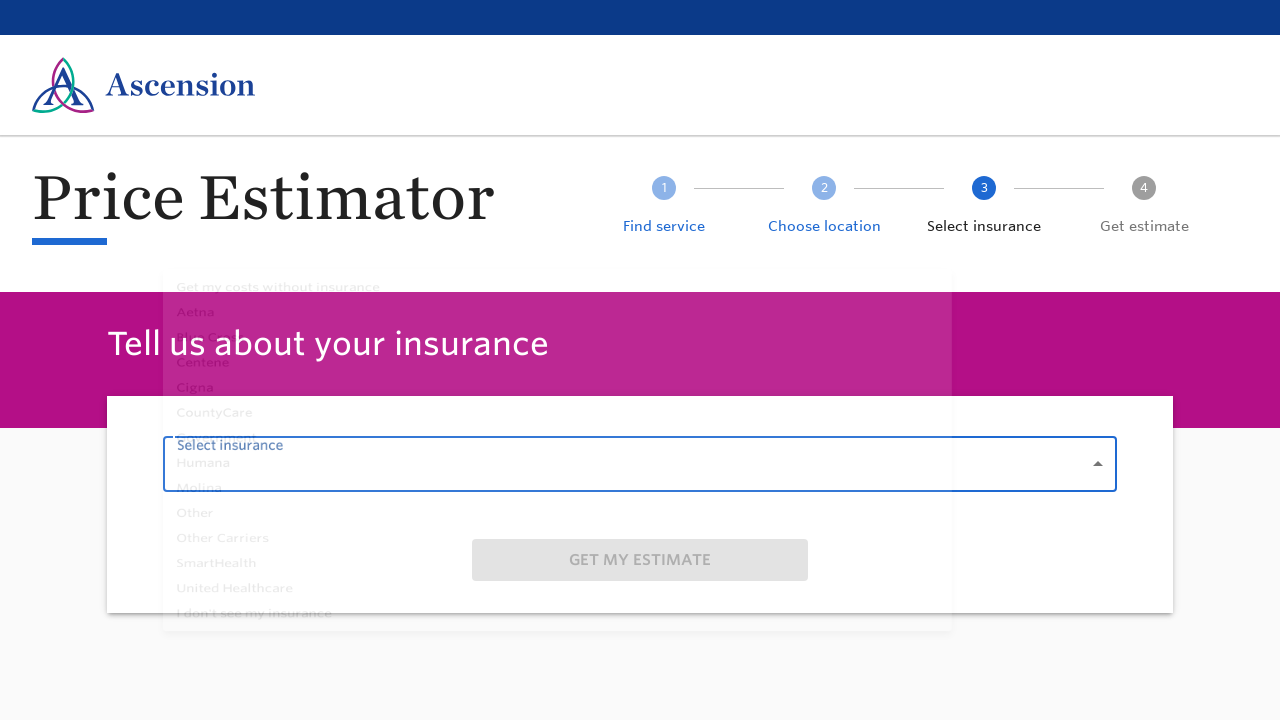

Selected first insurance provider option at (639, 211) on xpath=//*[@id='menu-']/div[3]/ul/li[1]
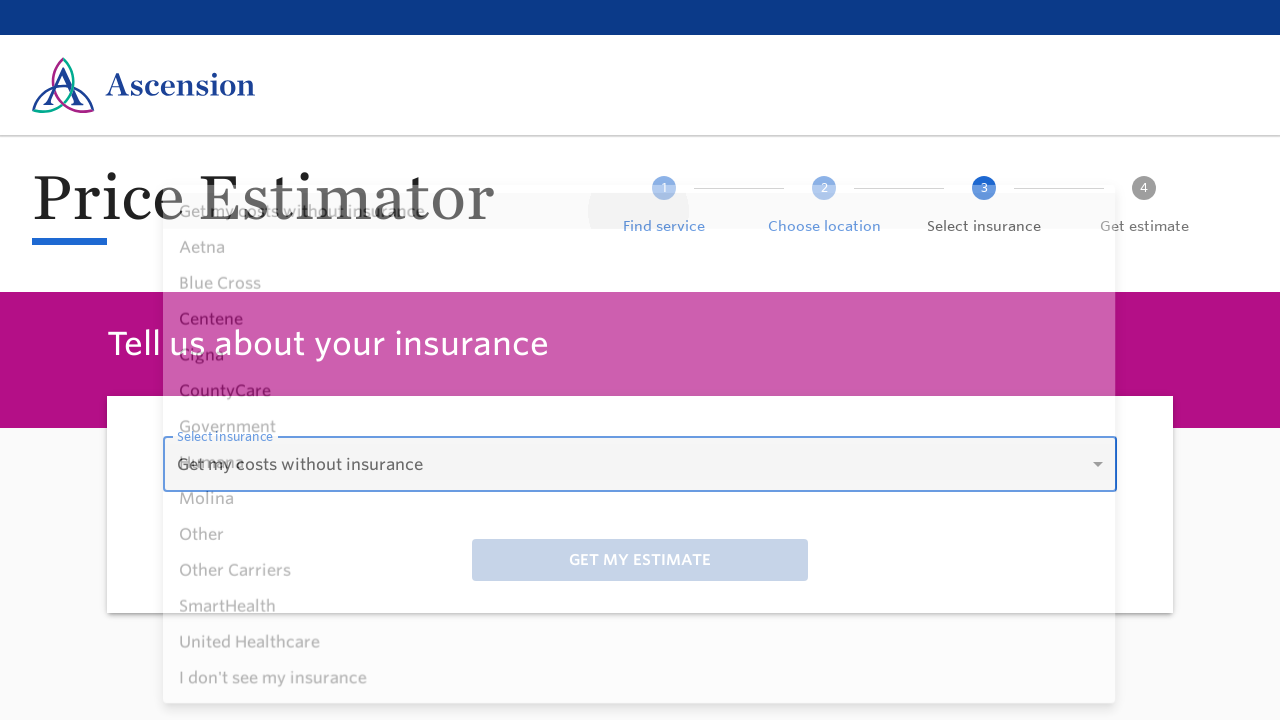

Clicked continue/submit button to get price estimate at (640, 560) on xpath=//*[@id='root']/div/div[2]/div[2]/div/div/div[2]/button
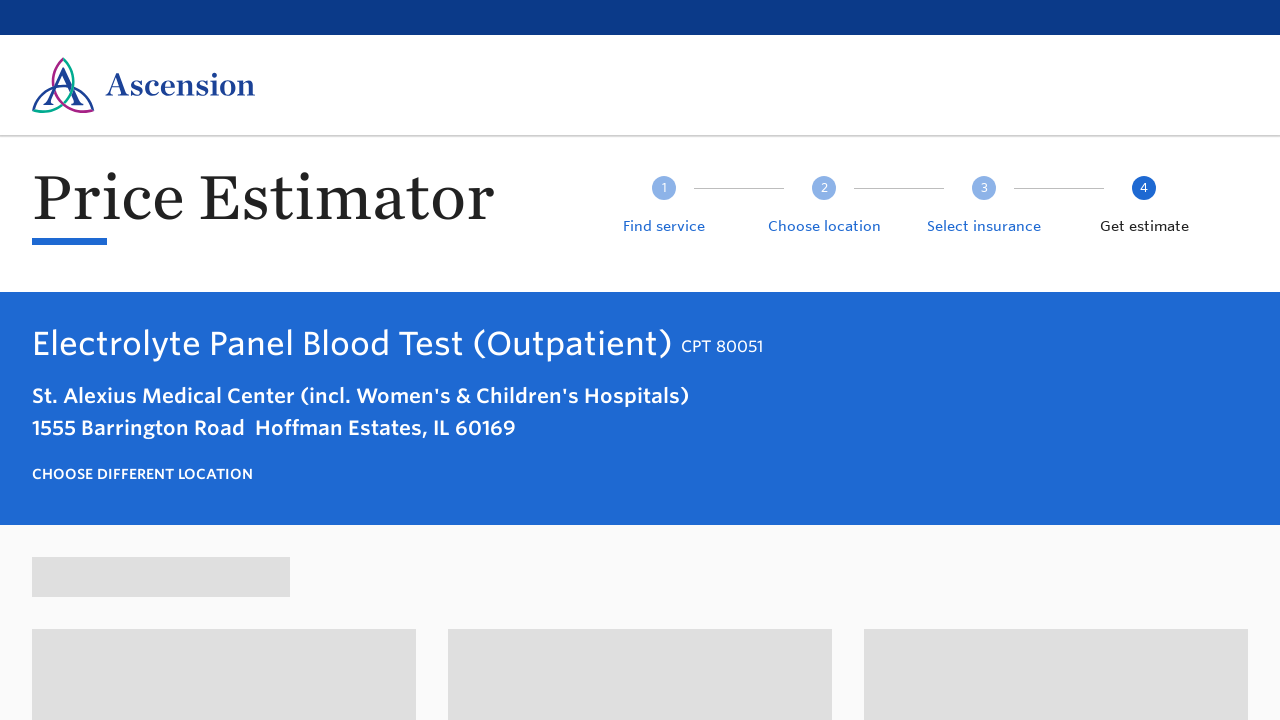

Price estimation results displayed with Full service cost section
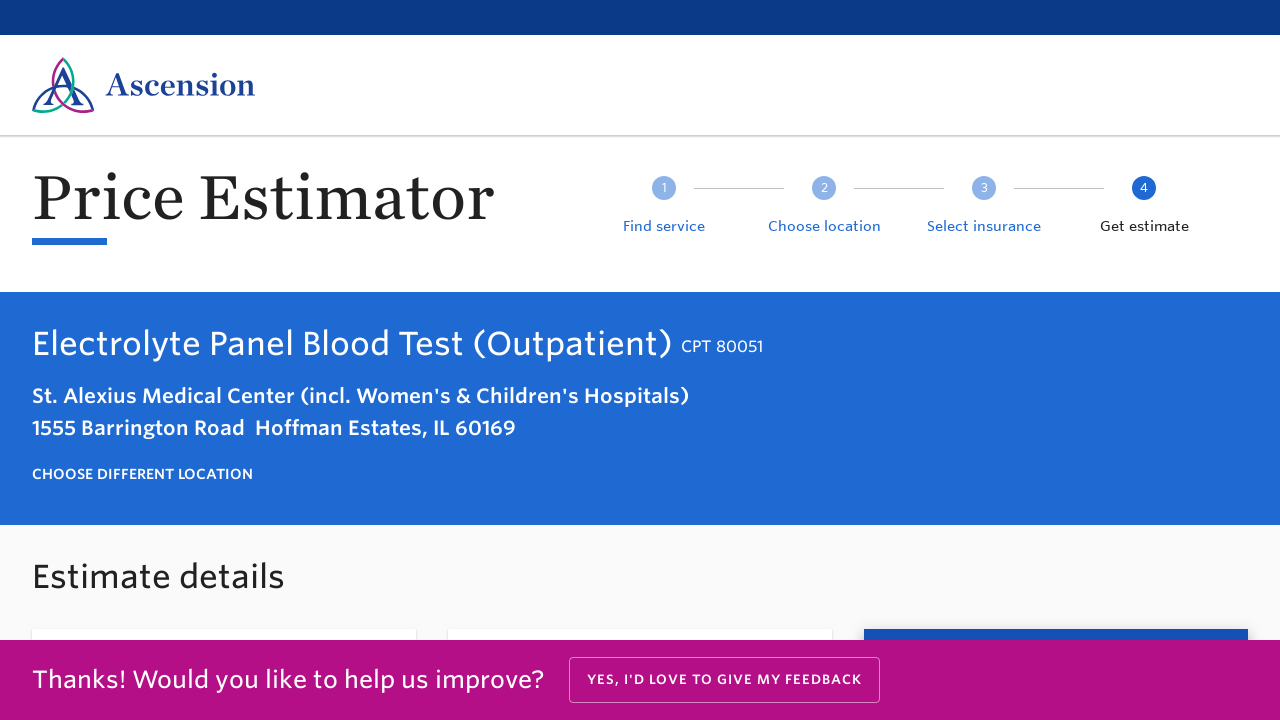

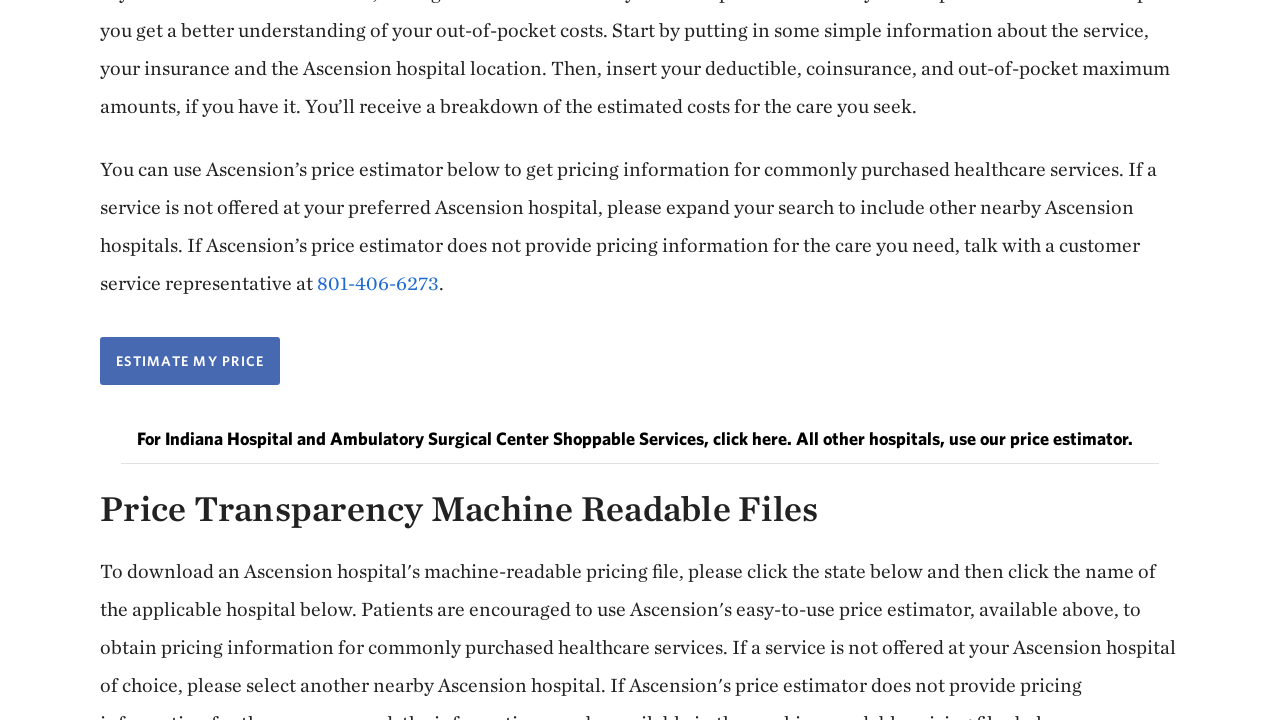